Tests filling a textarea field on a practice automation form by entering an address using a CSS selector with multiple attributes

Starting URL: https://demoqa.com/automation-practice-form

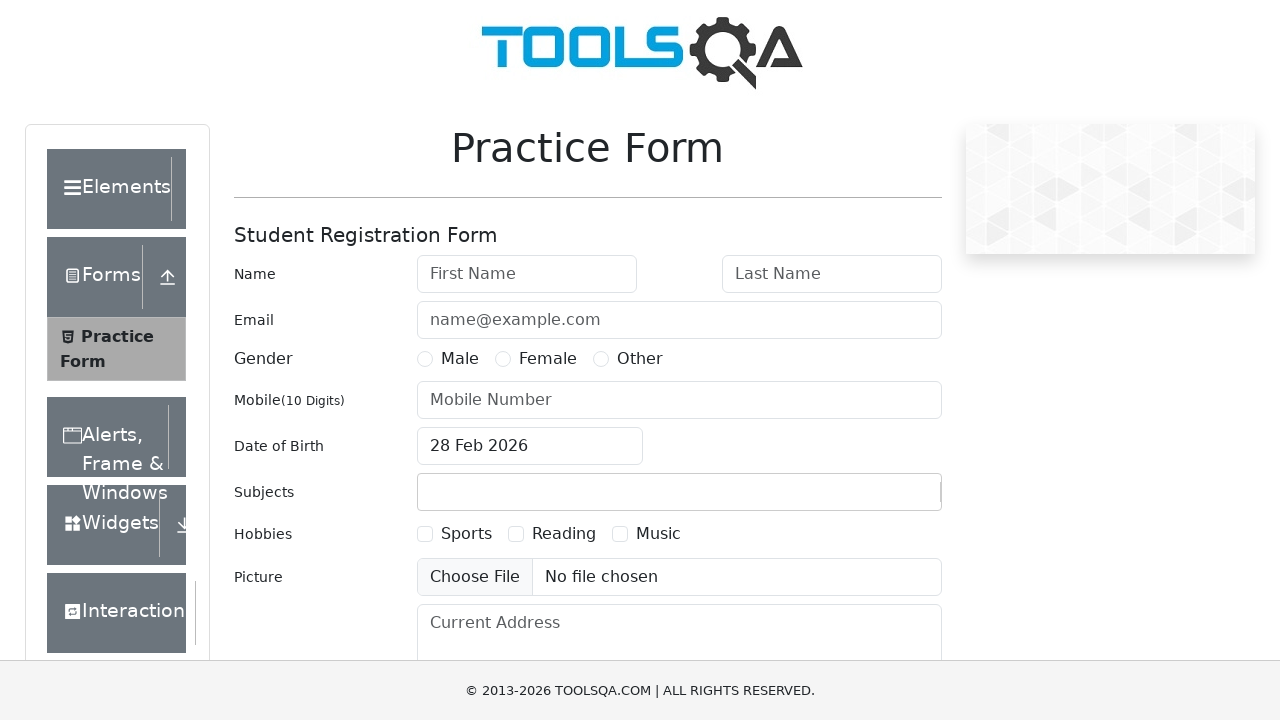

Navigated to the practice automation form page
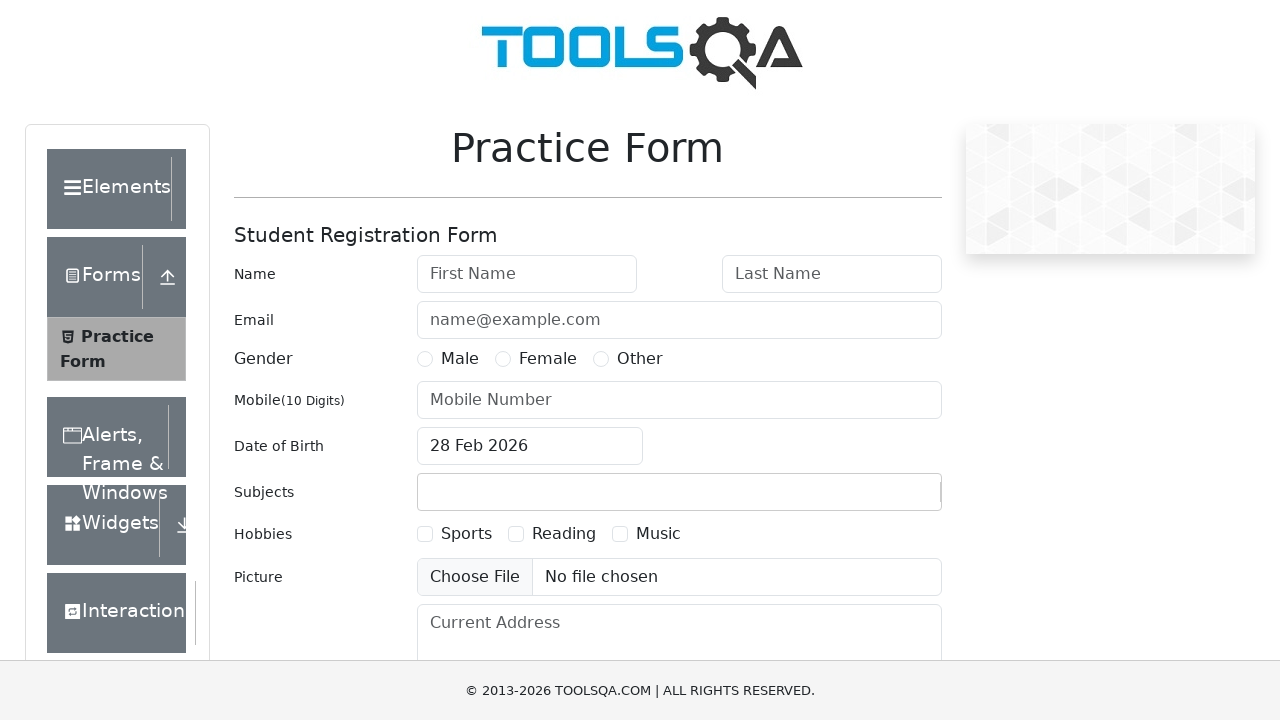

Filled address textarea with 'Jalan Rusak no 145 Kelurahan Monarki Kota Jakarta' using CSS selector with multiple attributes on textarea[rows='5'][cols='20'].form-control
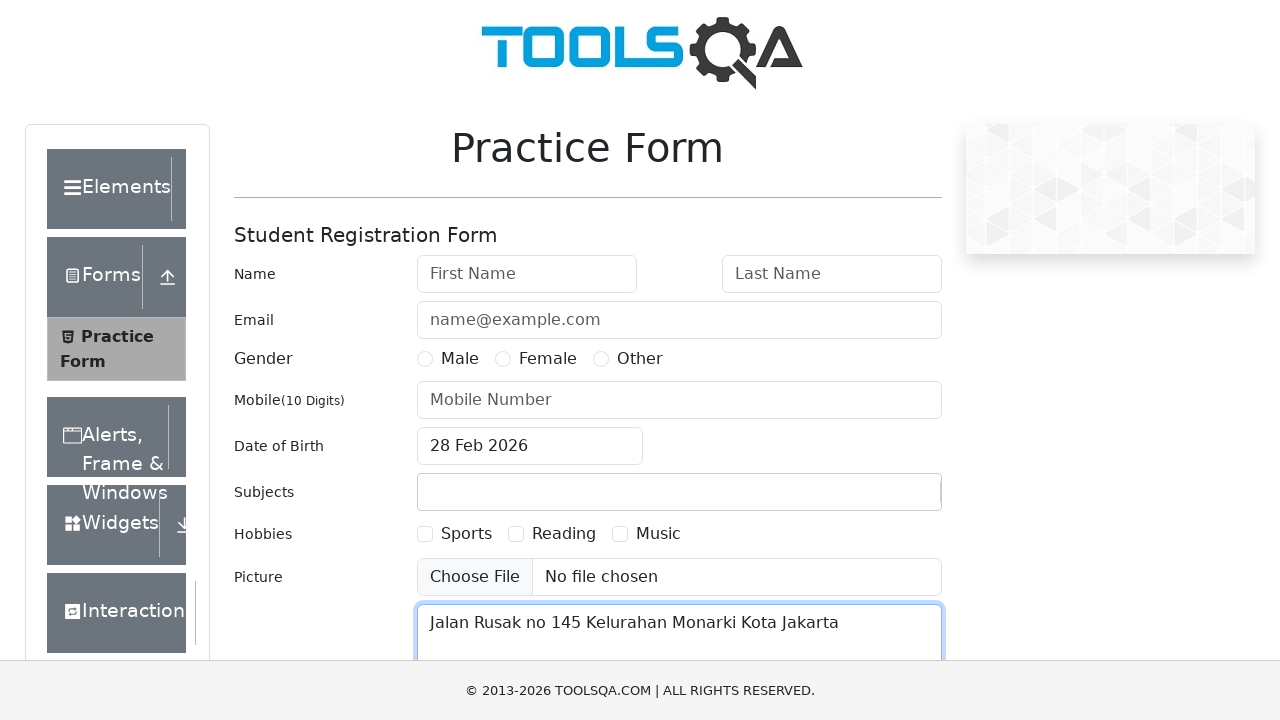

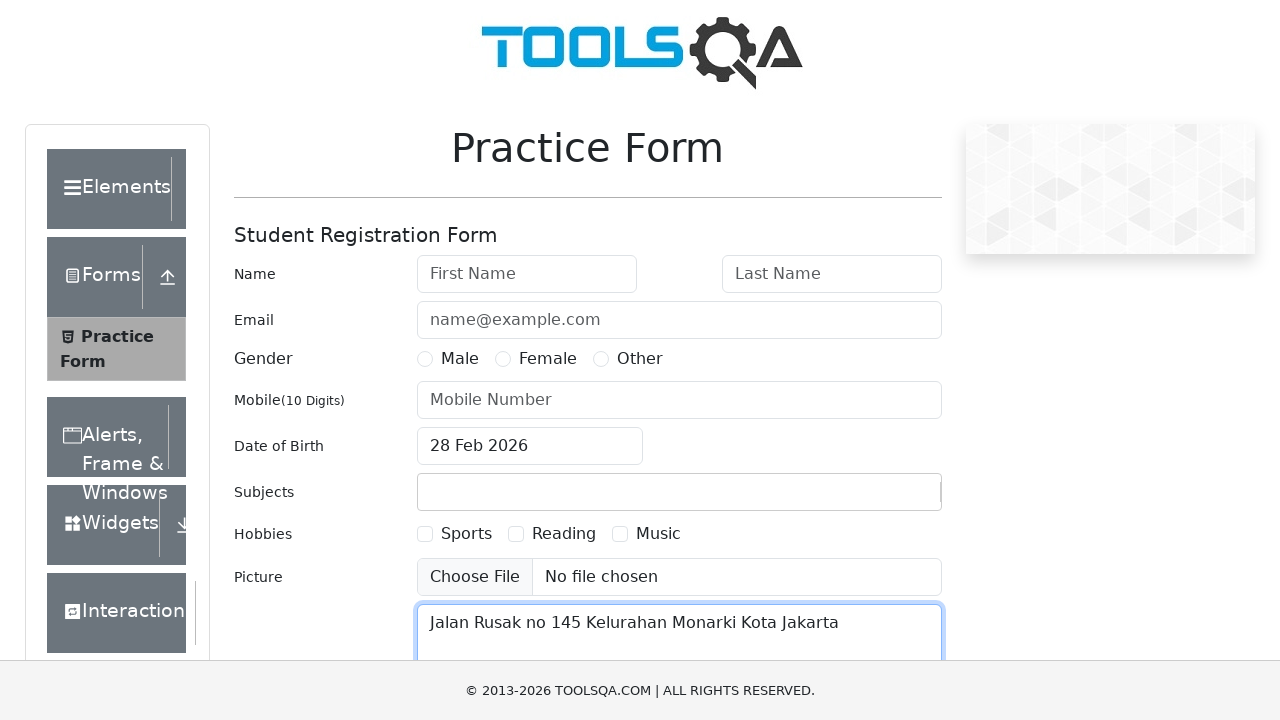